Demonstrates the addValue command by setting a value in a text field and then appending additional text to it

Starting URL: http://www.tlkeith.com/WebDriverIOTutorialTest.html

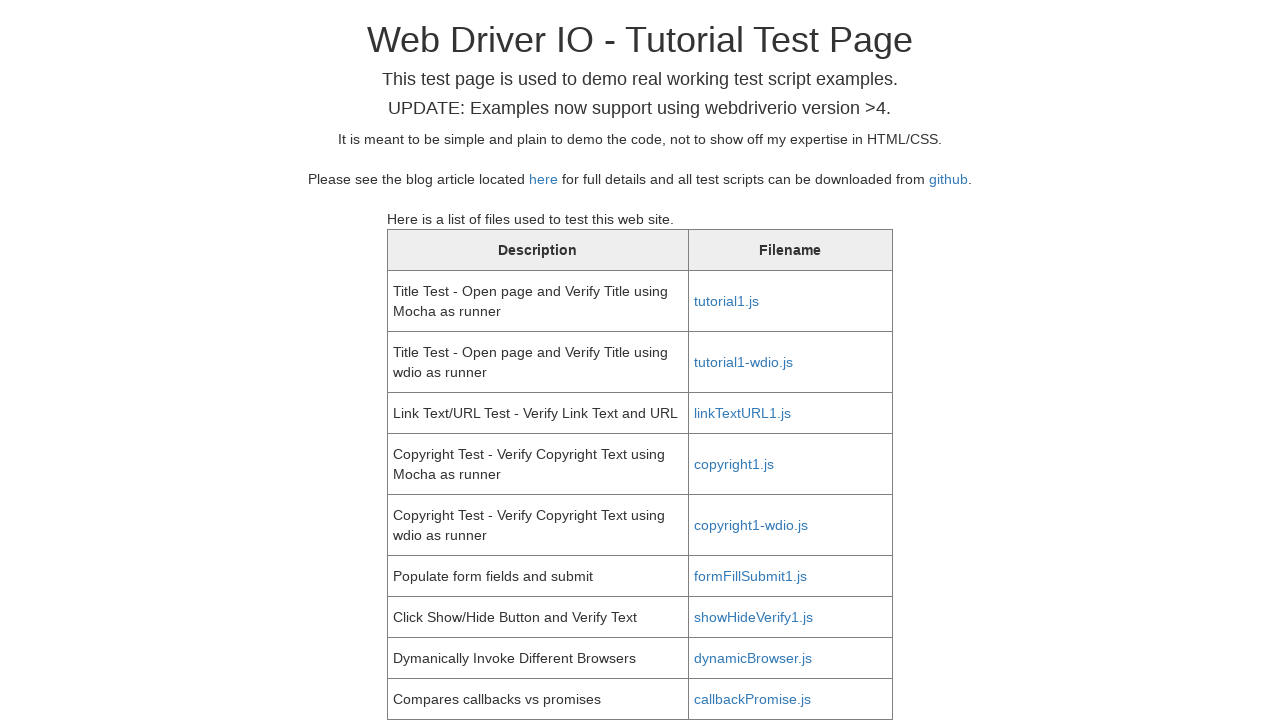

Navigated to WebDriverIO Tutorial Test page
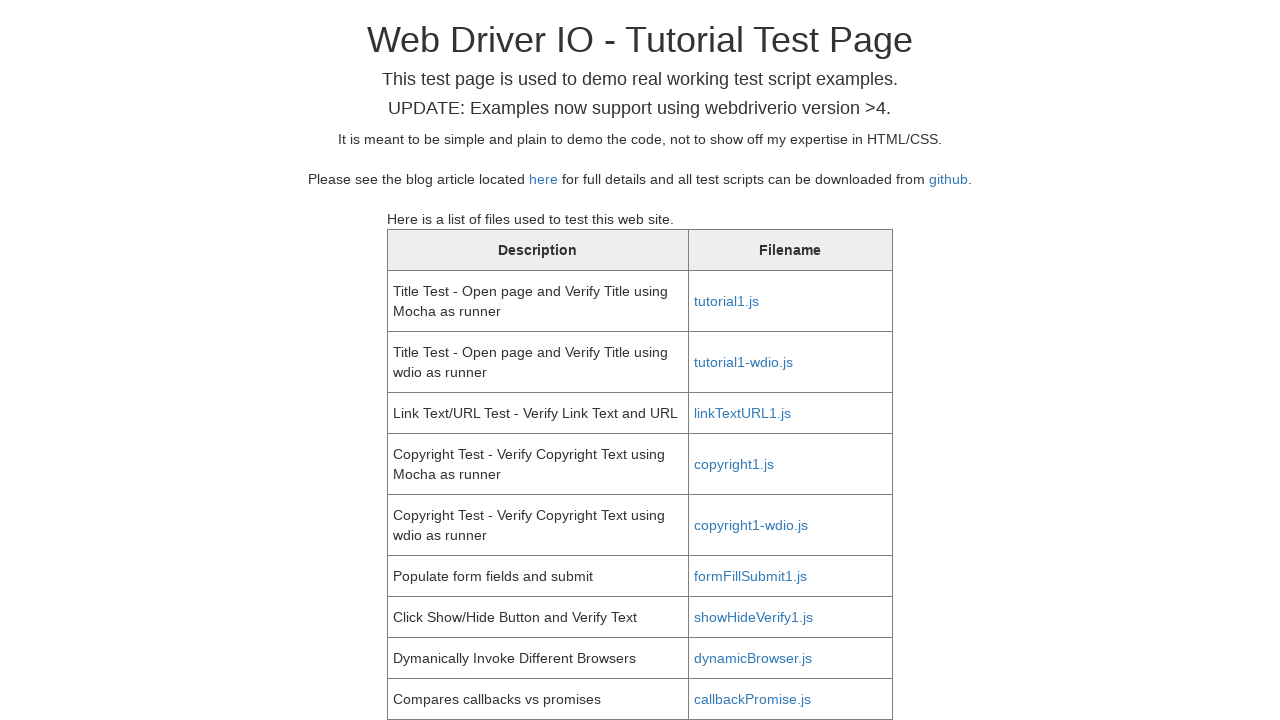

Set initial value 'test' in first name field on #fname
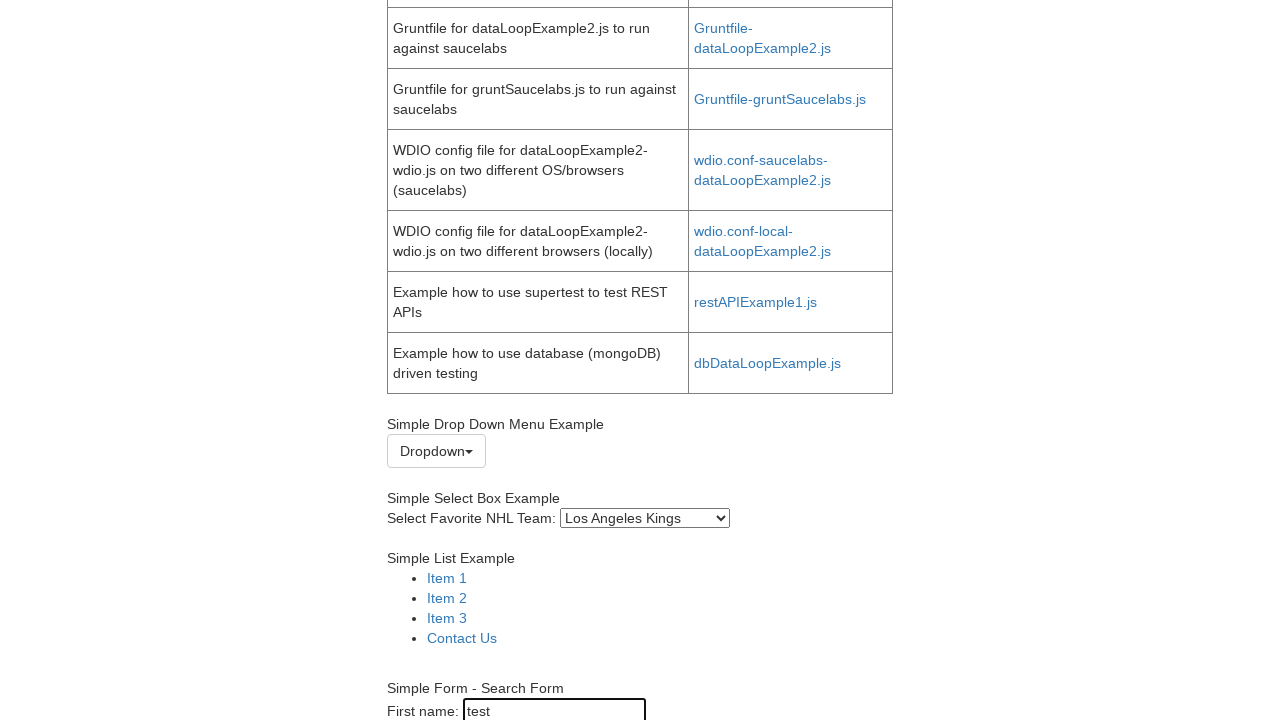

Appended additional text to first name field, now contains 'test 123' on #fname
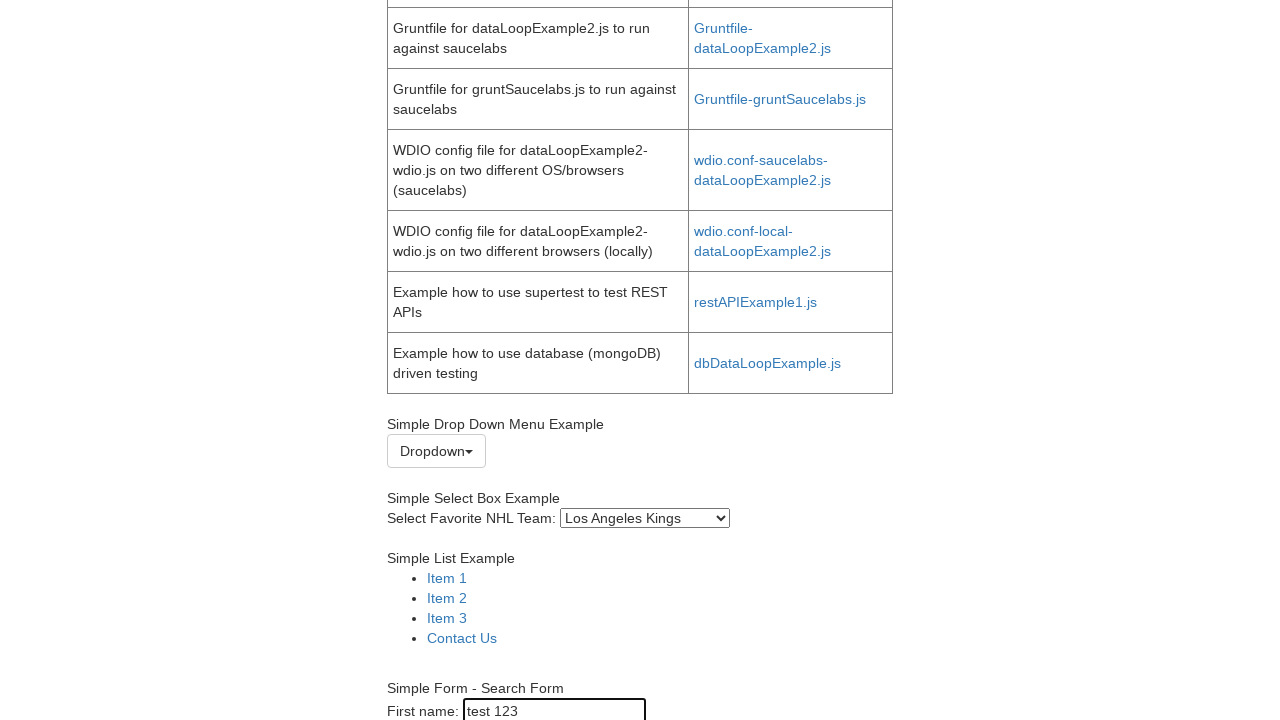

Retrieved value from first name field
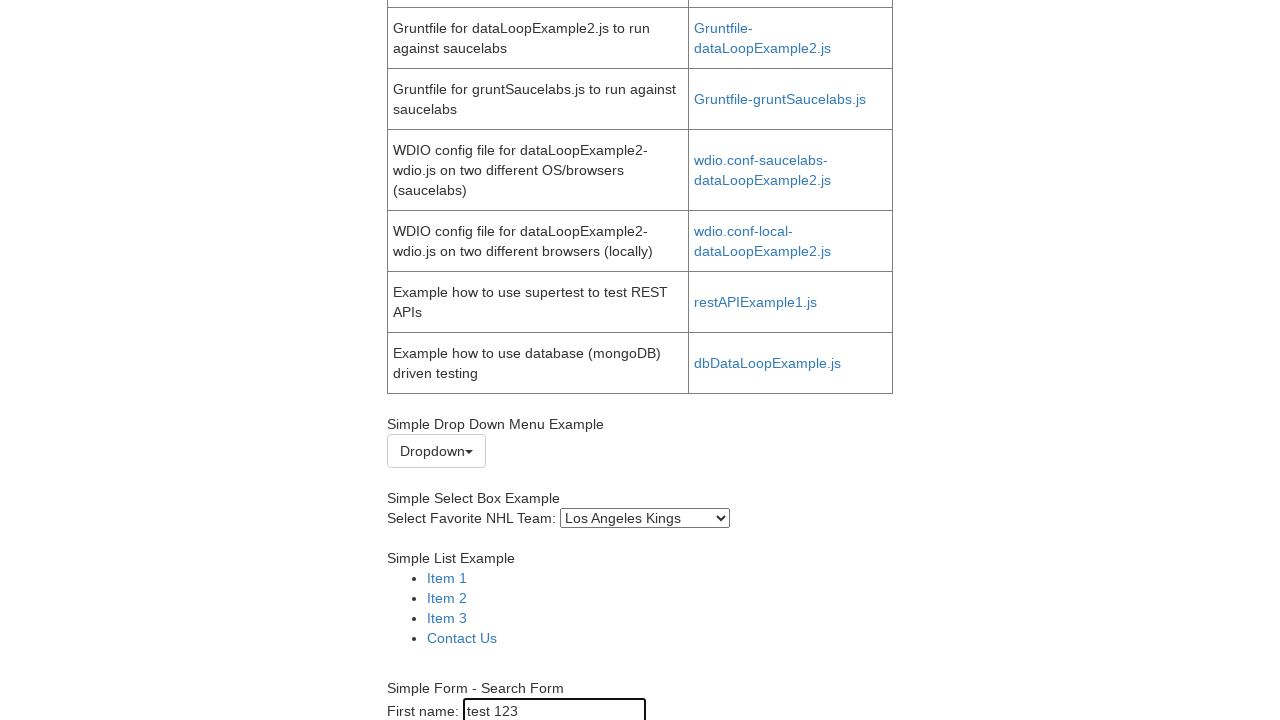

Printed first name value: test 123
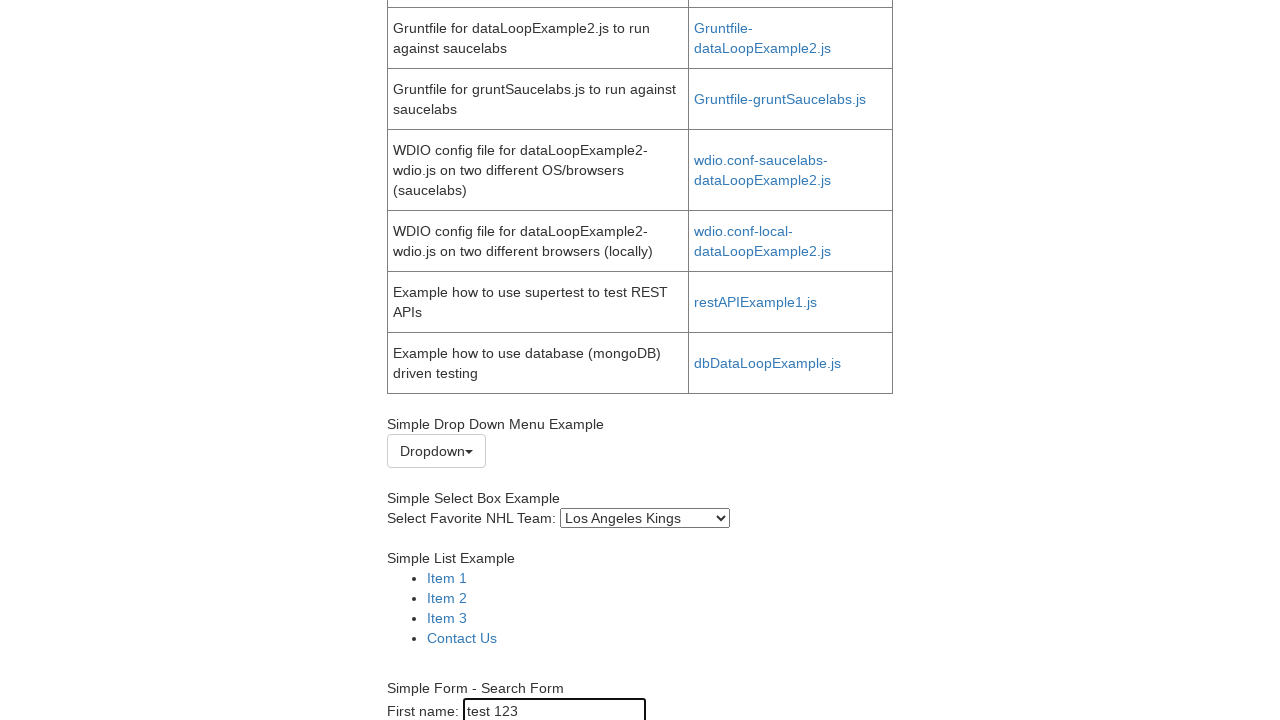

Assertion passed: first name field contains 'test 123'
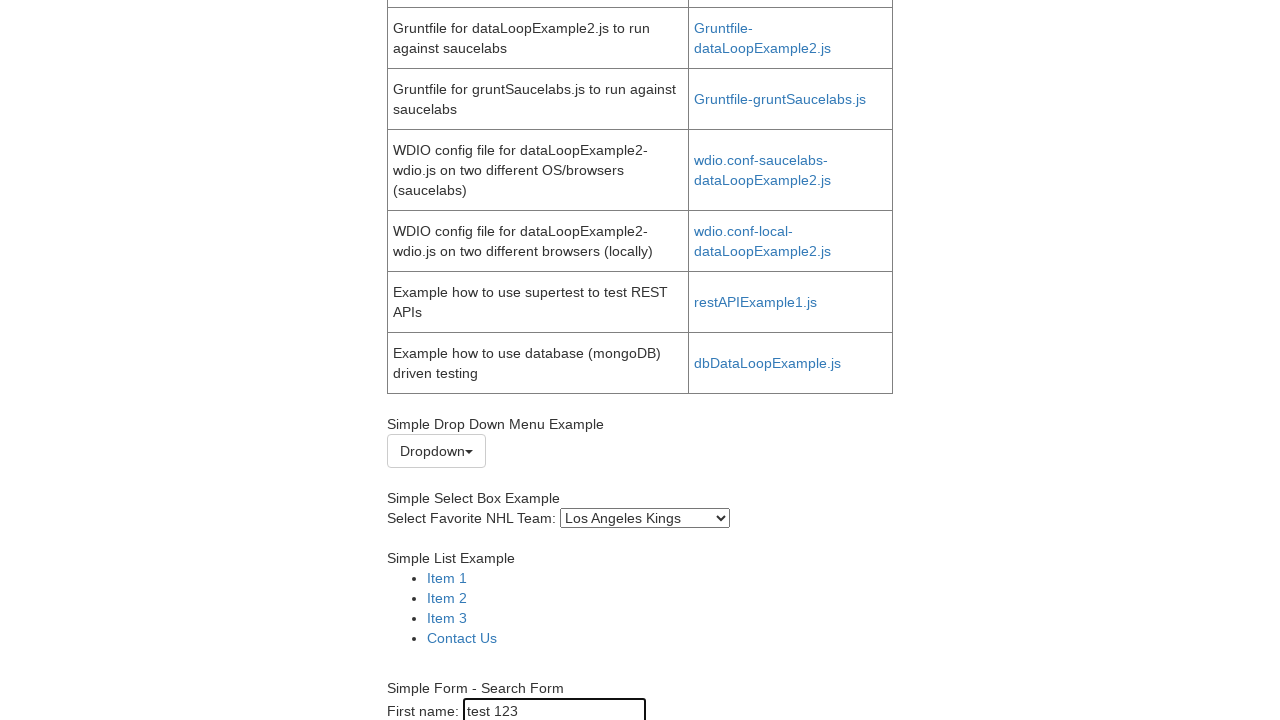

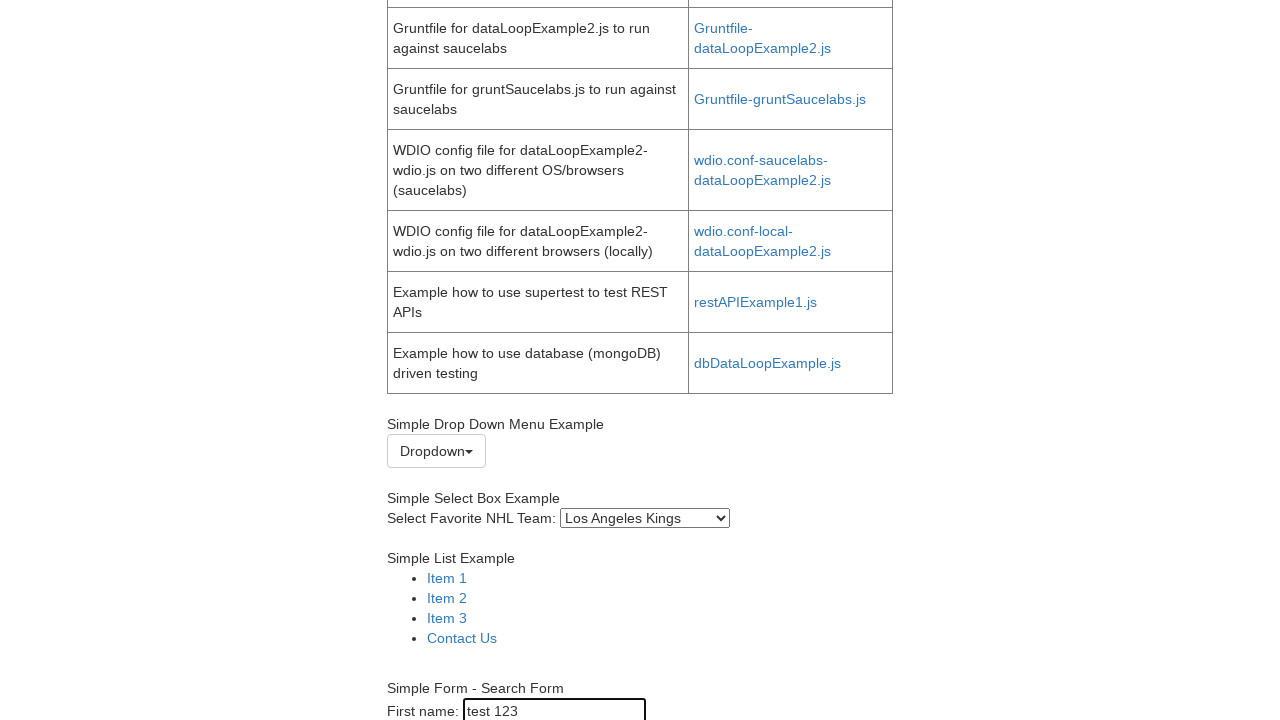